Navigates to Flipkart homepage and verifies the page loads by checking the title

Starting URL: https://www.flipkart.com/

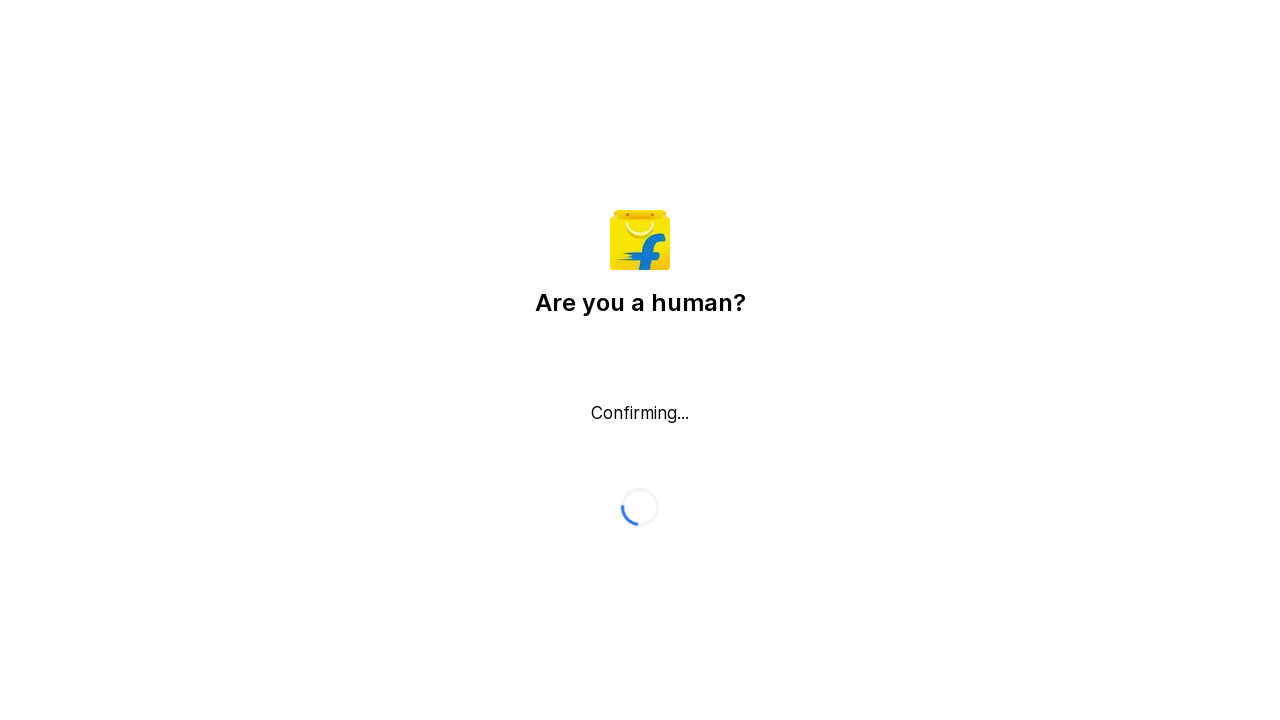

Retrieved Flipkart page title
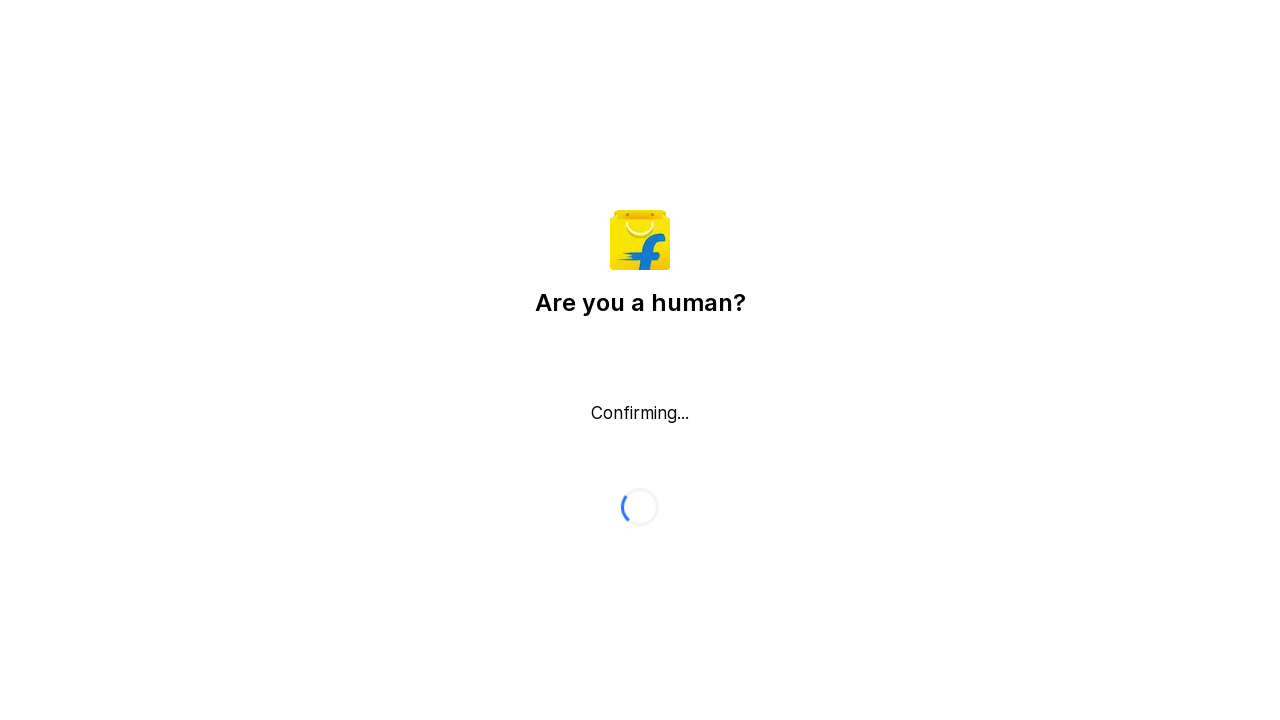

Printed page title: Flipkart reCAPTCHA
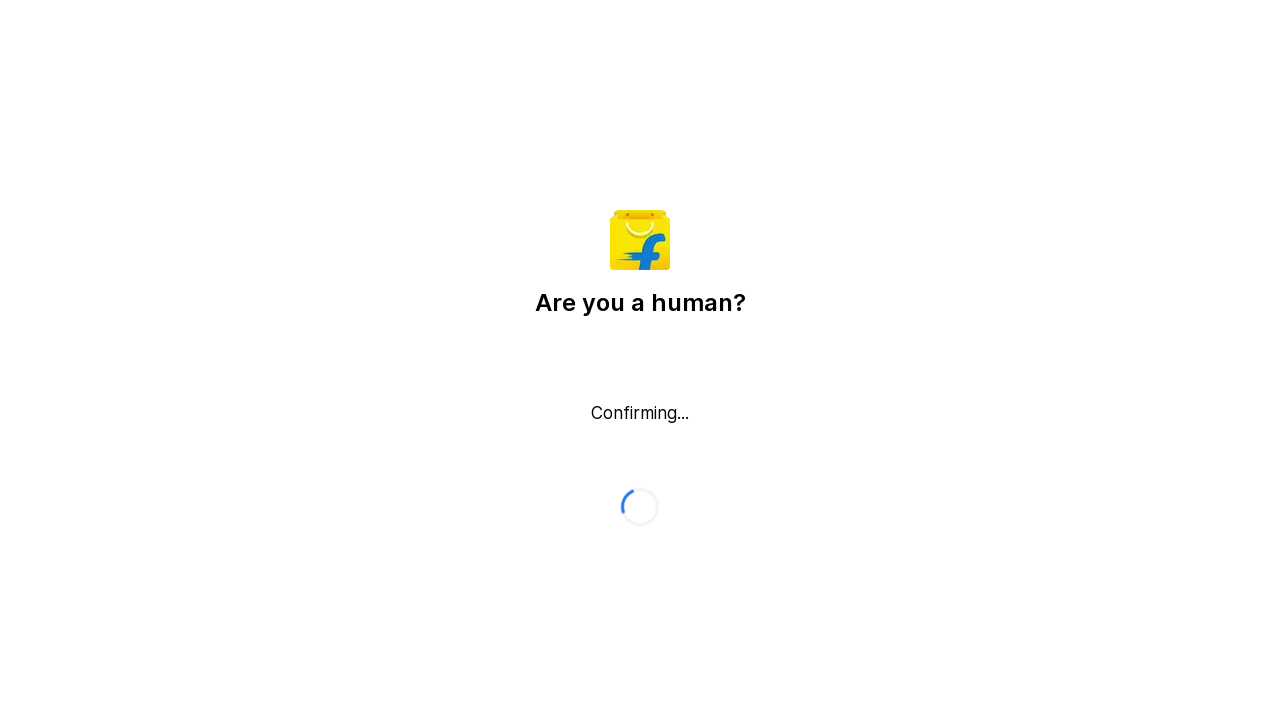

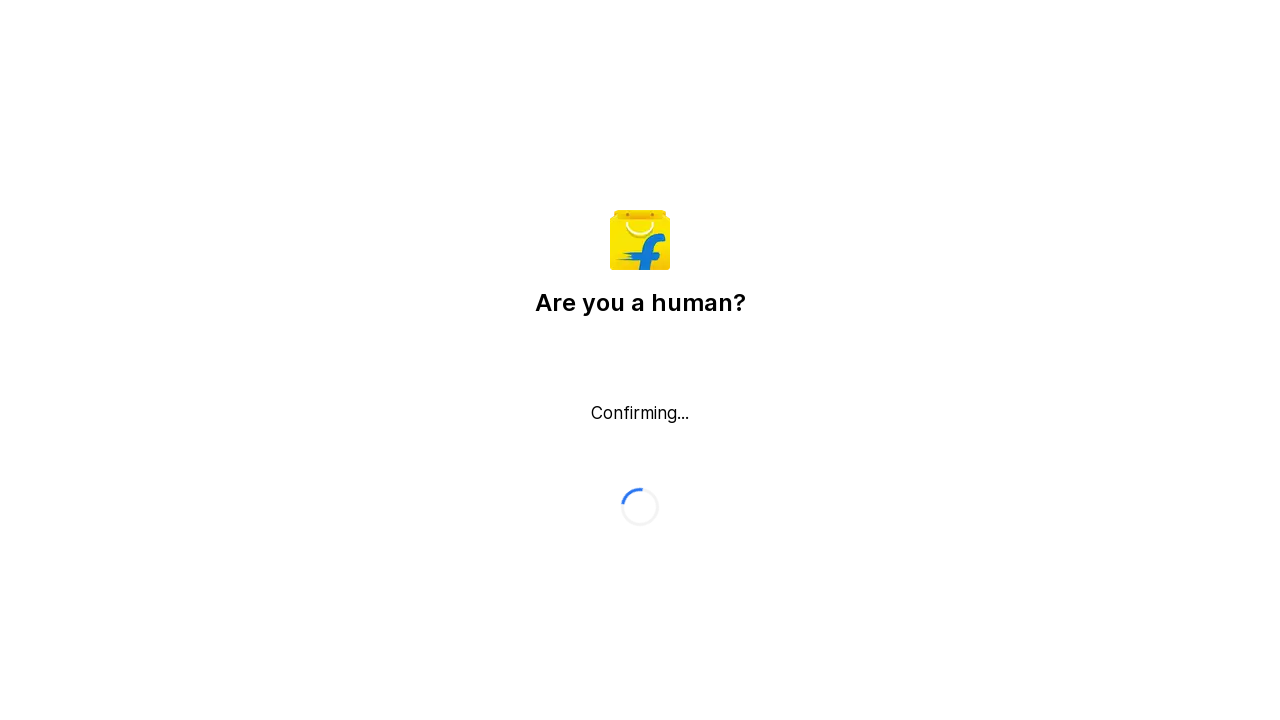